Demonstrates various scrolling techniques on a web form page, including vertical, horizontal, and element-specific scrolling

Starting URL: https://demoqa.com/automation-practice-form

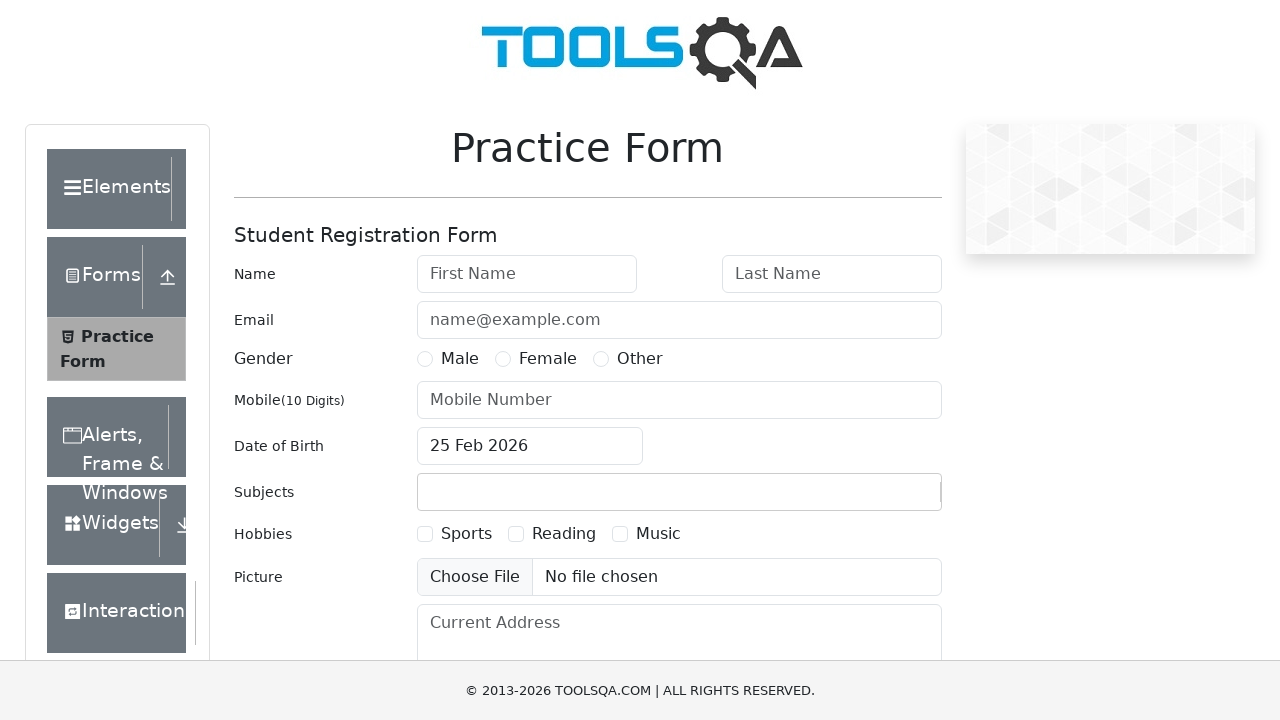

Scrolled to the bottom of the automation practice form page
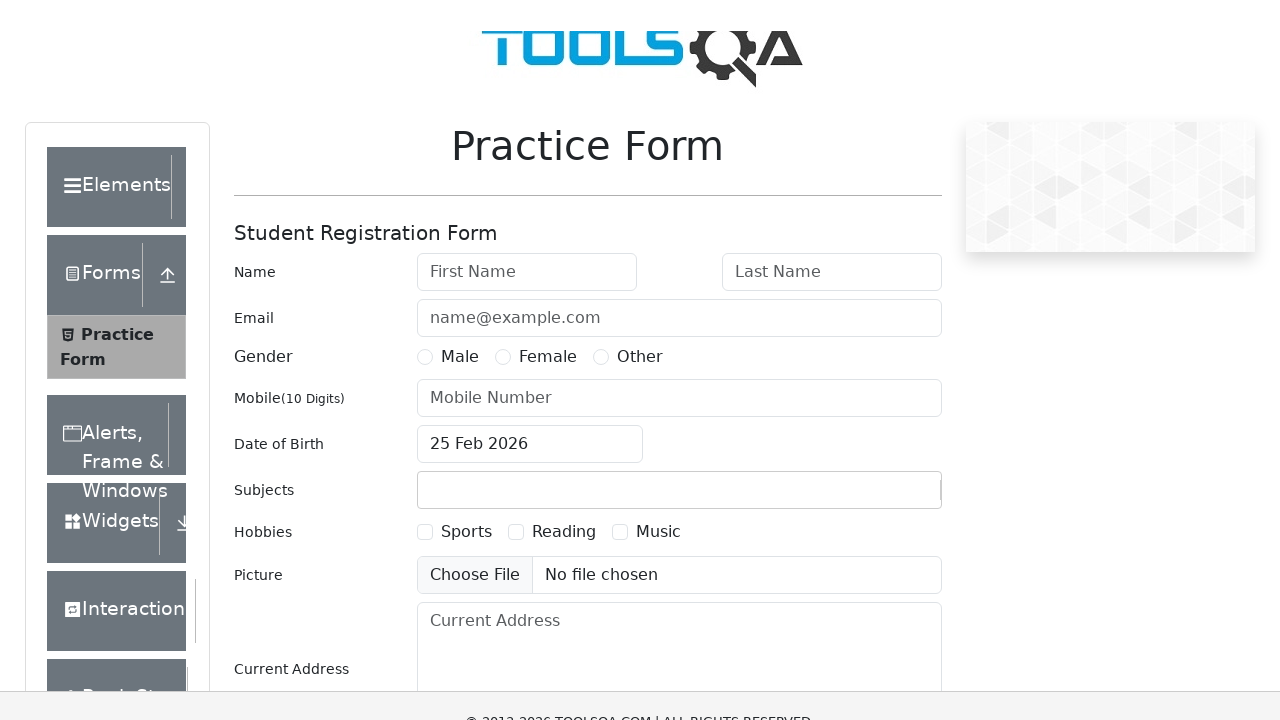

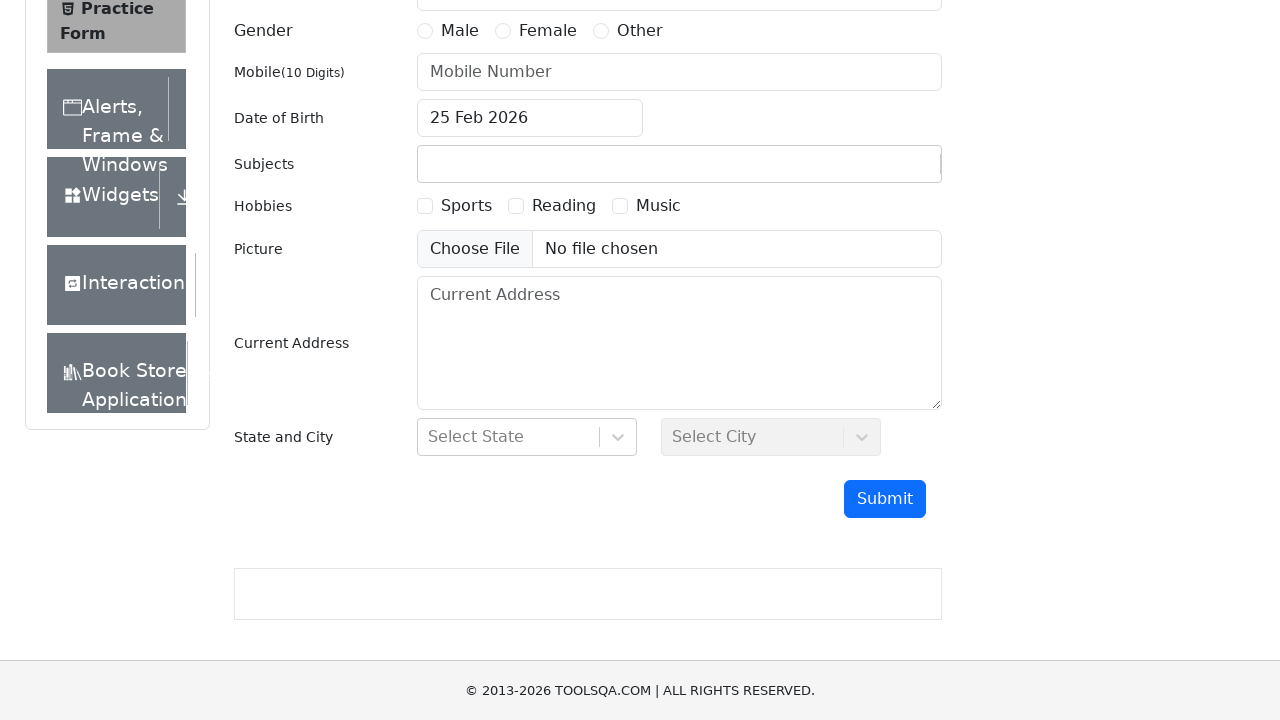